Tests different types of JavaScript alerts on the DemoQA alerts page, including simple alerts, timer-based alerts, confirm dialogs, and prompt dialogs with text input.

Starting URL: https://demoqa.com/alerts

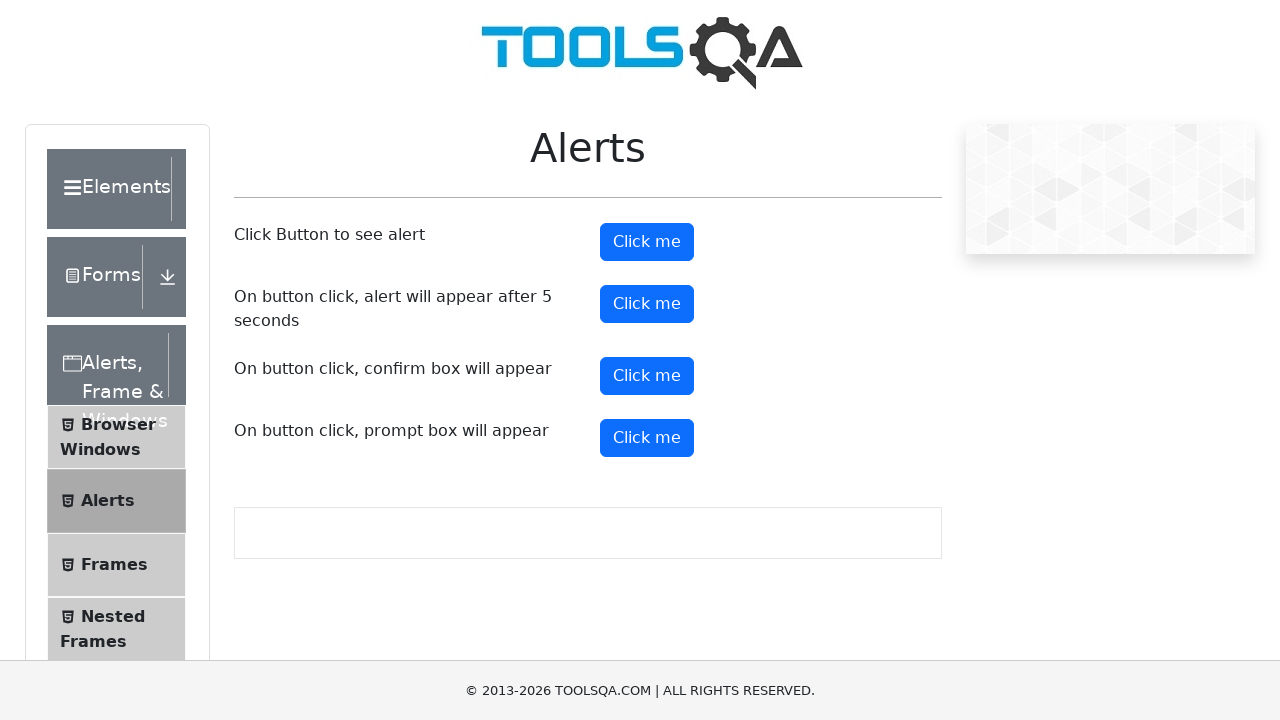

Set up dialog handler for simple alert
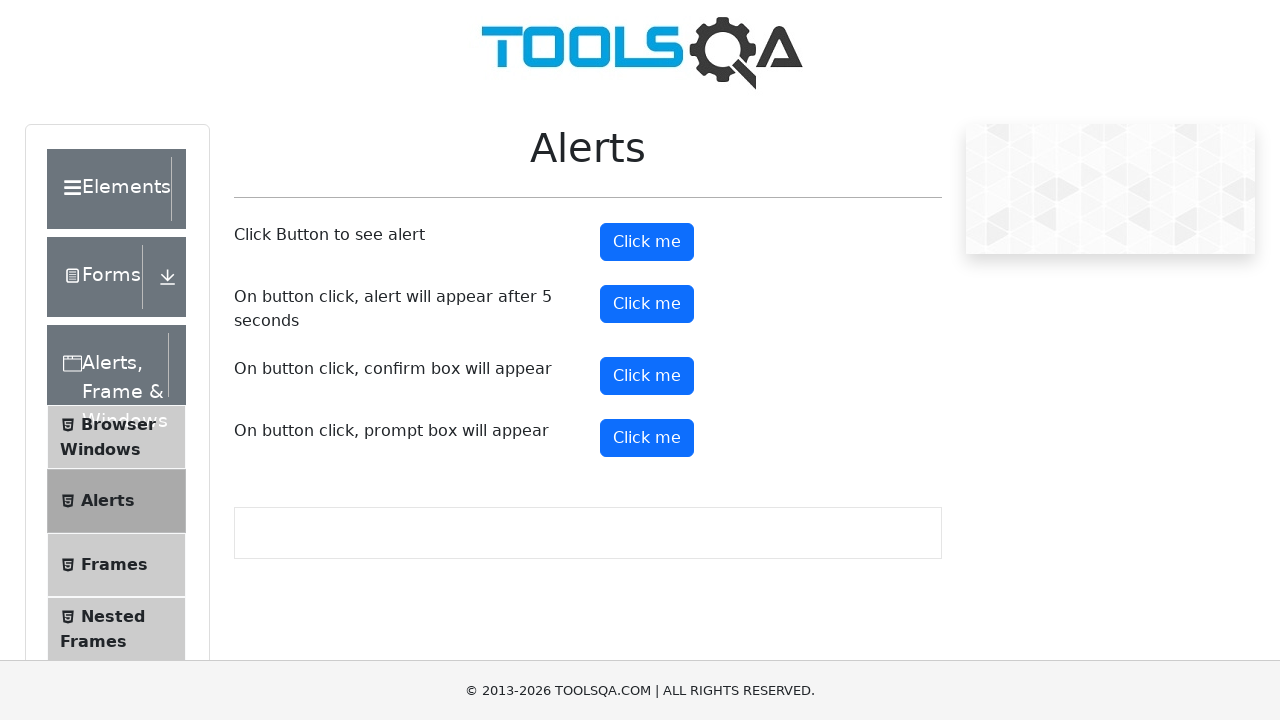

Clicked the simple alert button at (647, 242) on button.btn.btn-primary
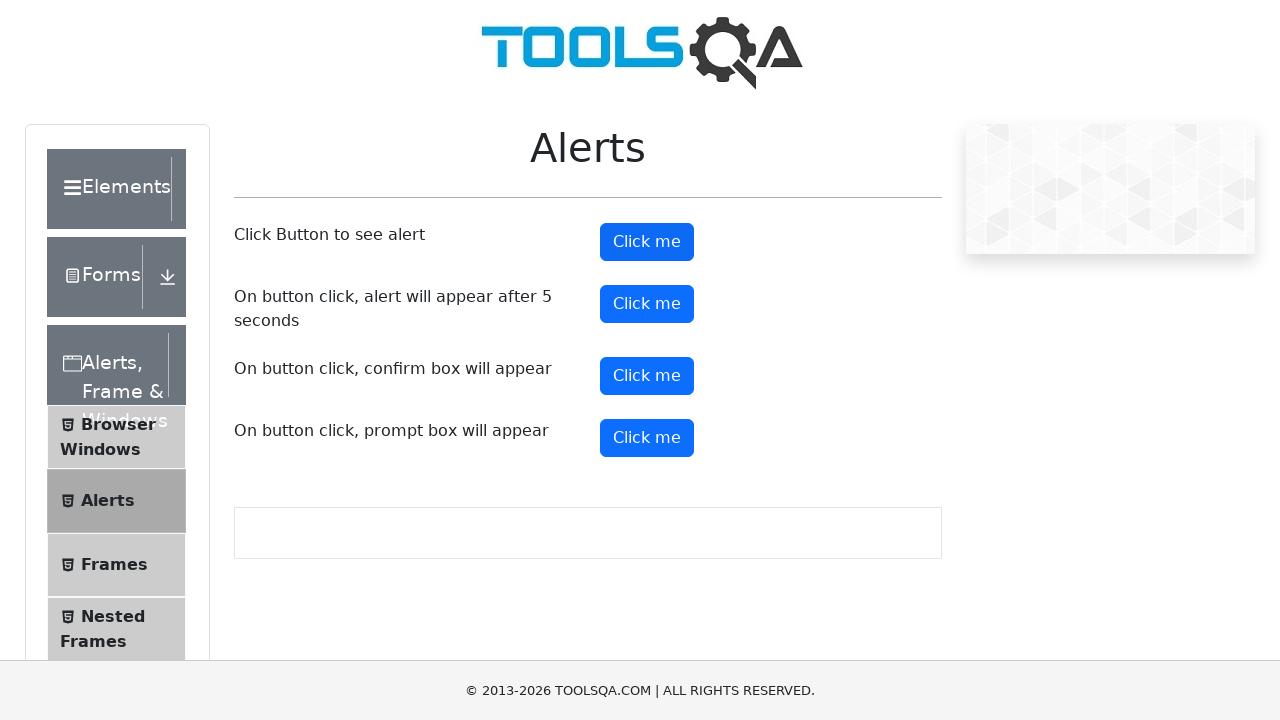

Set up dialog handler for timer-based alert
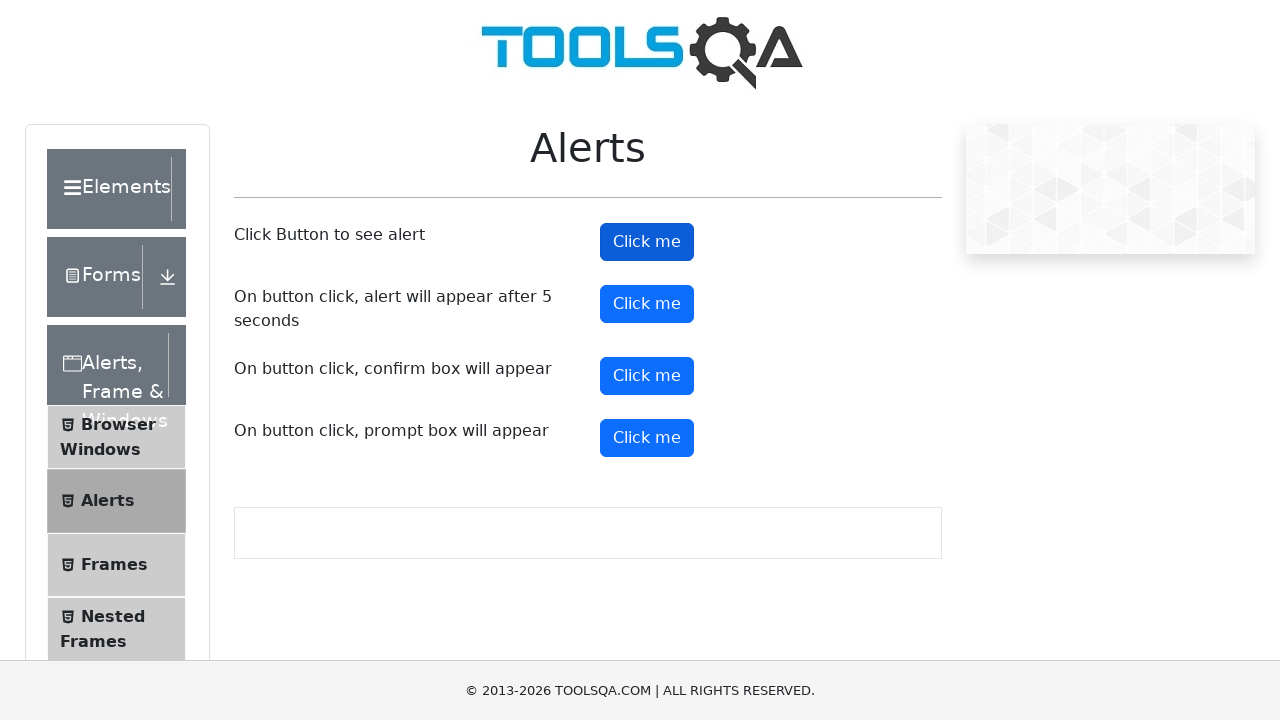

Clicked the timer alert button at (647, 304) on #timerAlertButton
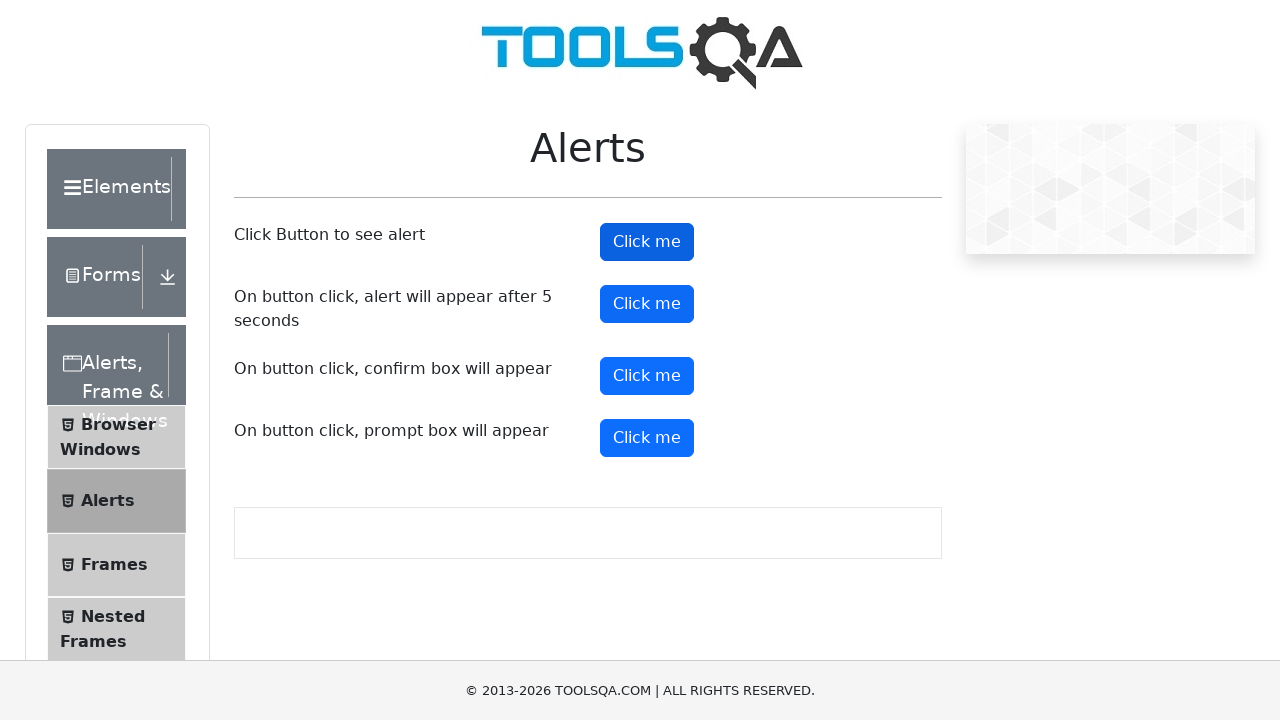

Waited 6 seconds for timer alert to appear and be handled
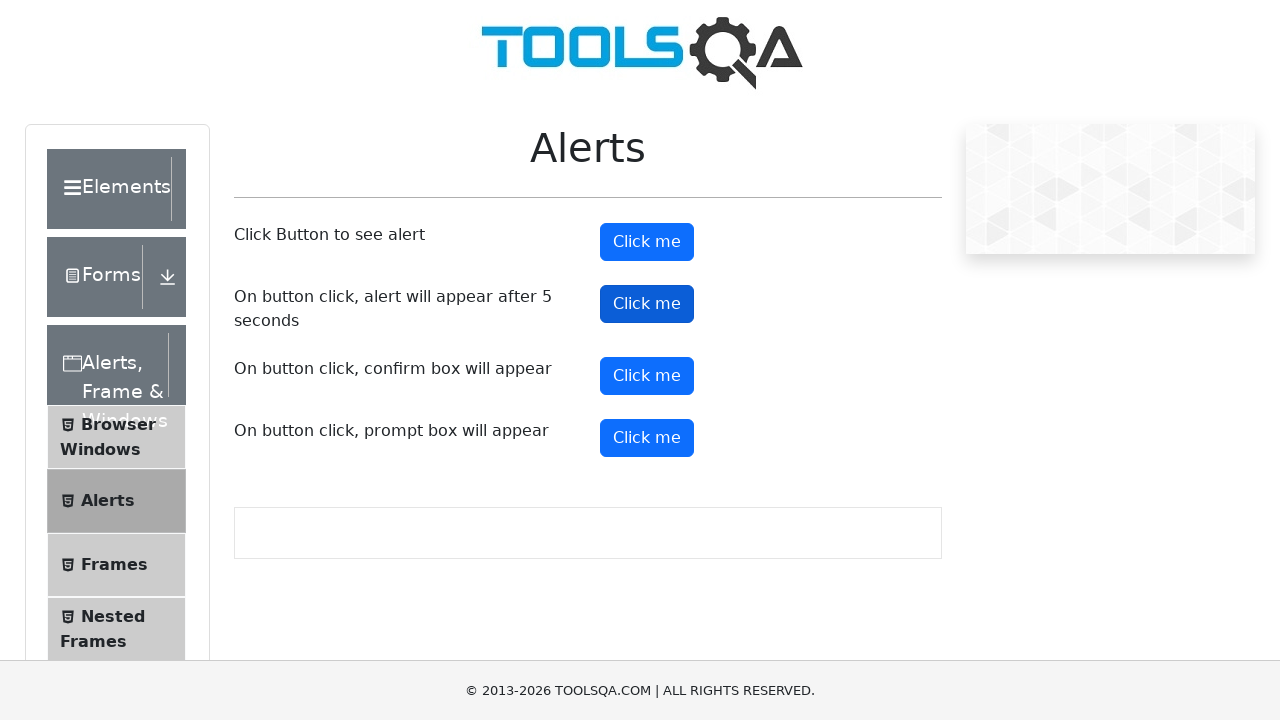

Set up dialog handler for confirm alert
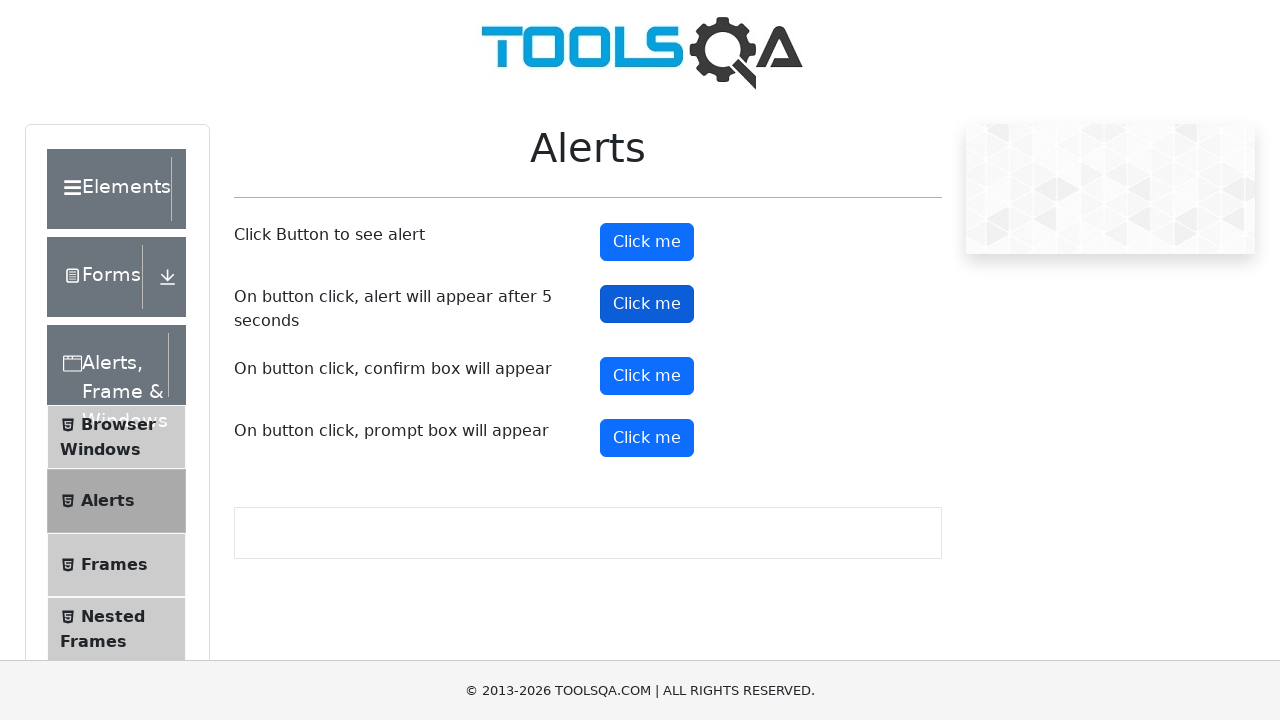

Clicked the confirm button and accepted the confirm dialog at (647, 376) on #confirmButton
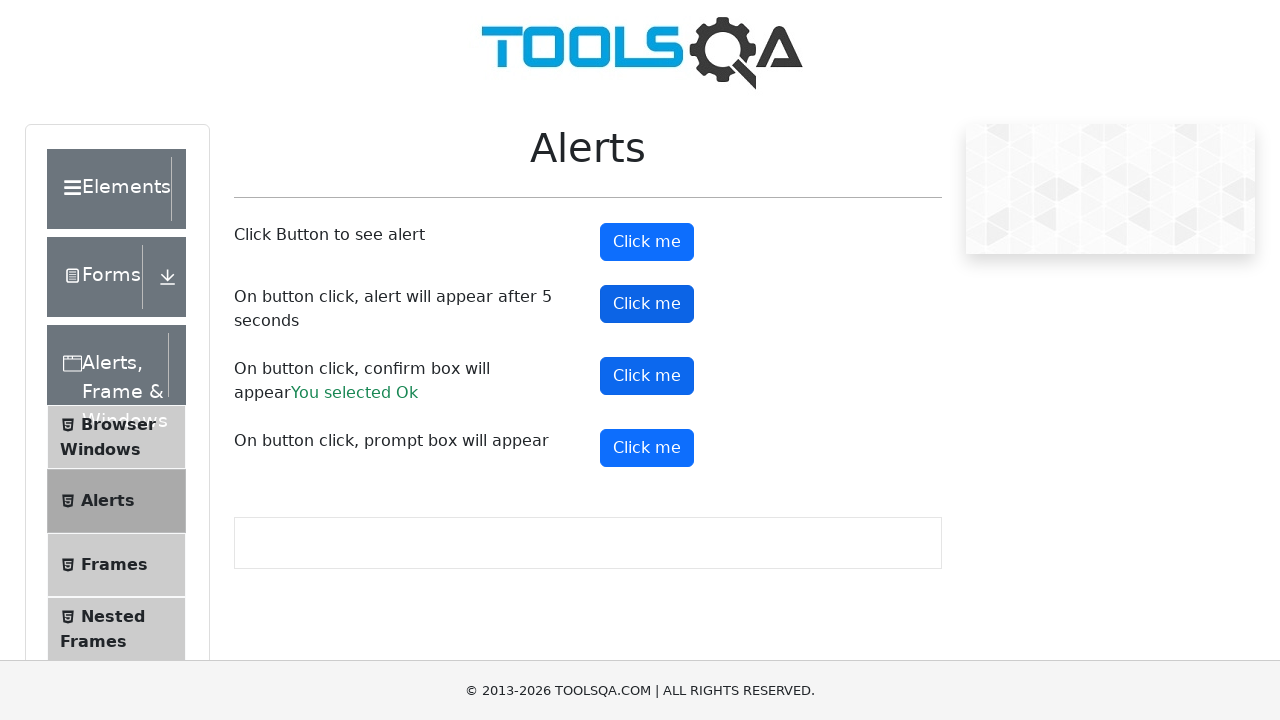

Set up dialog handler for prompt alert to accept with text 'ven'
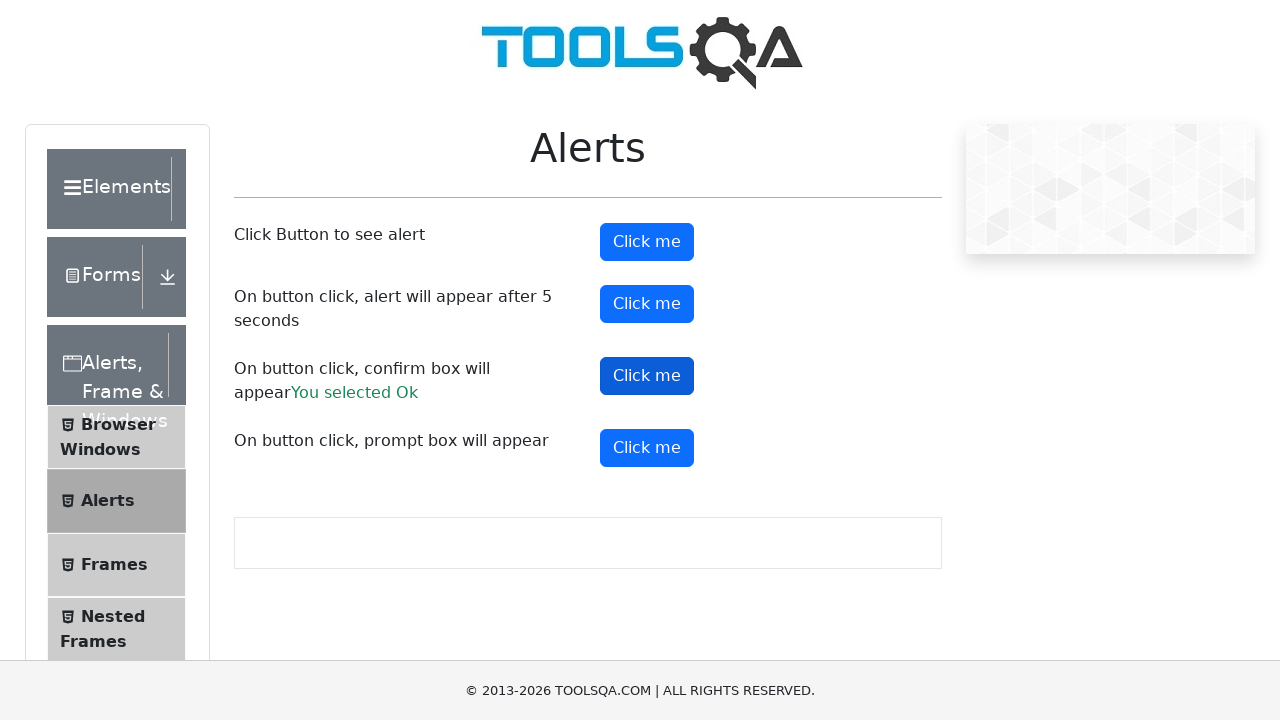

Clicked the prompt button and entered text in the prompt dialog at (647, 448) on #promtButton
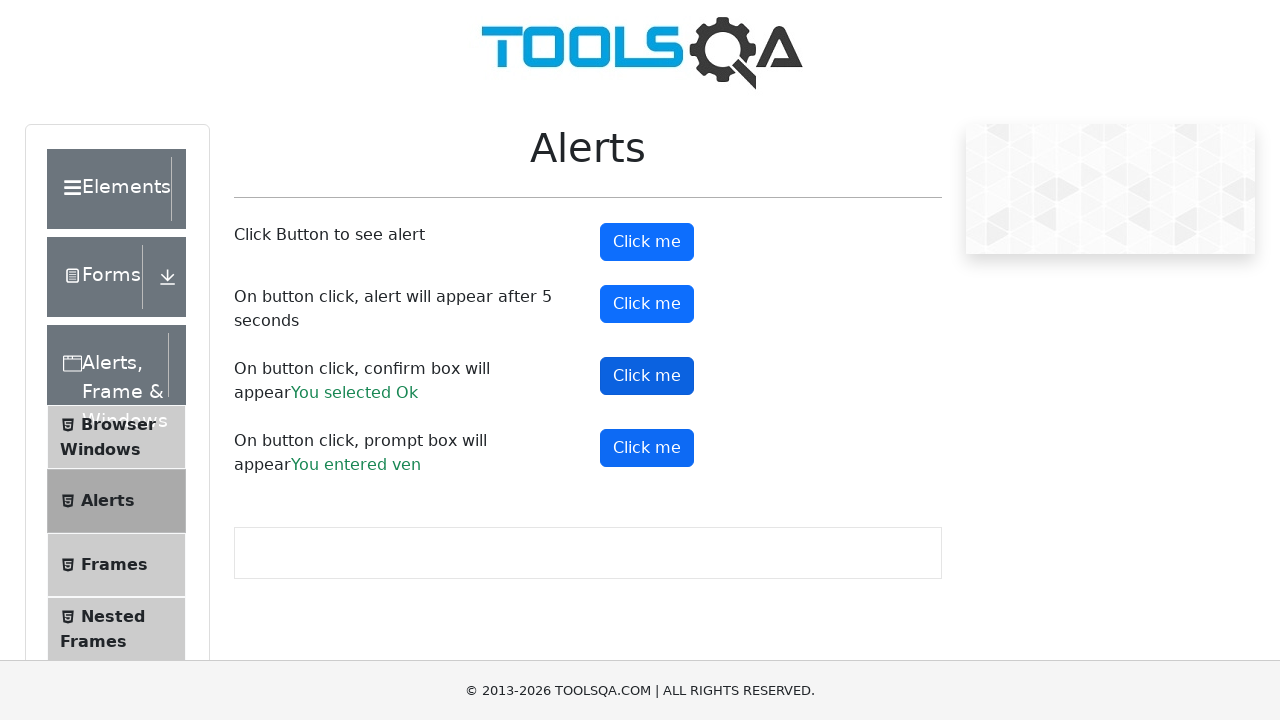

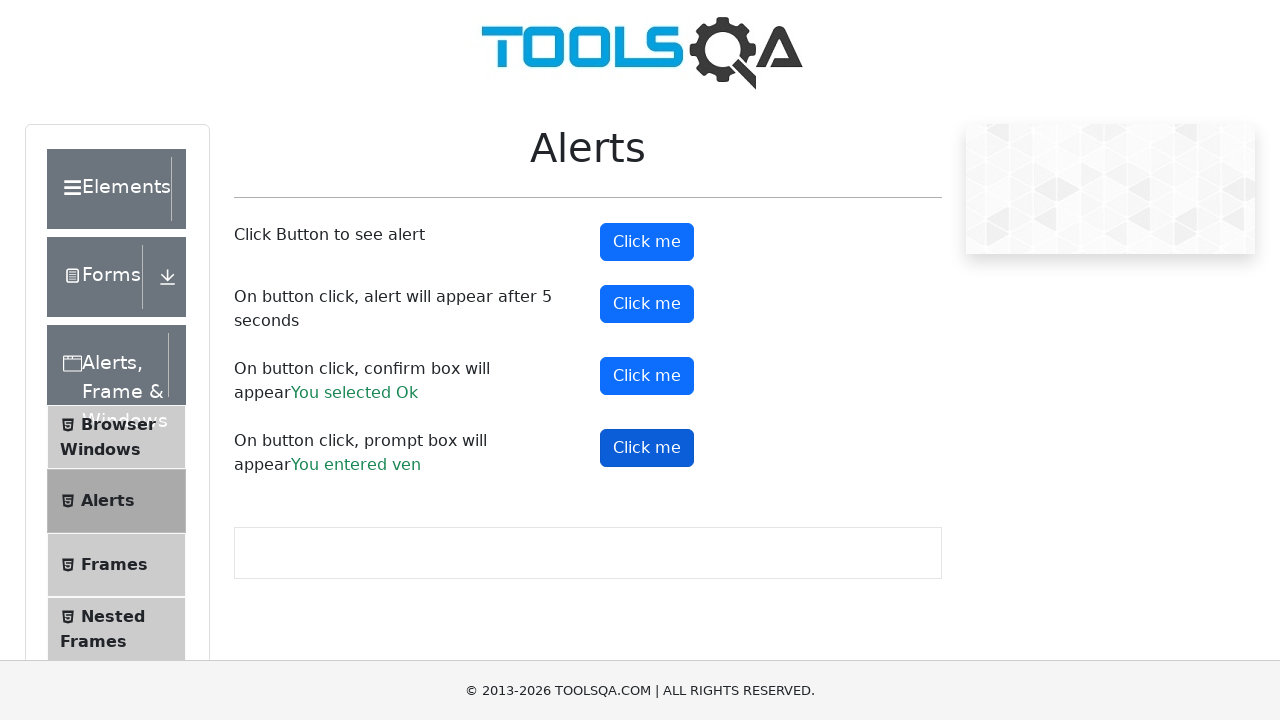